Verifies the Zero Bank brand link text and href attribute on the login page

Starting URL: http://zero.webappsecurity.com/login.html

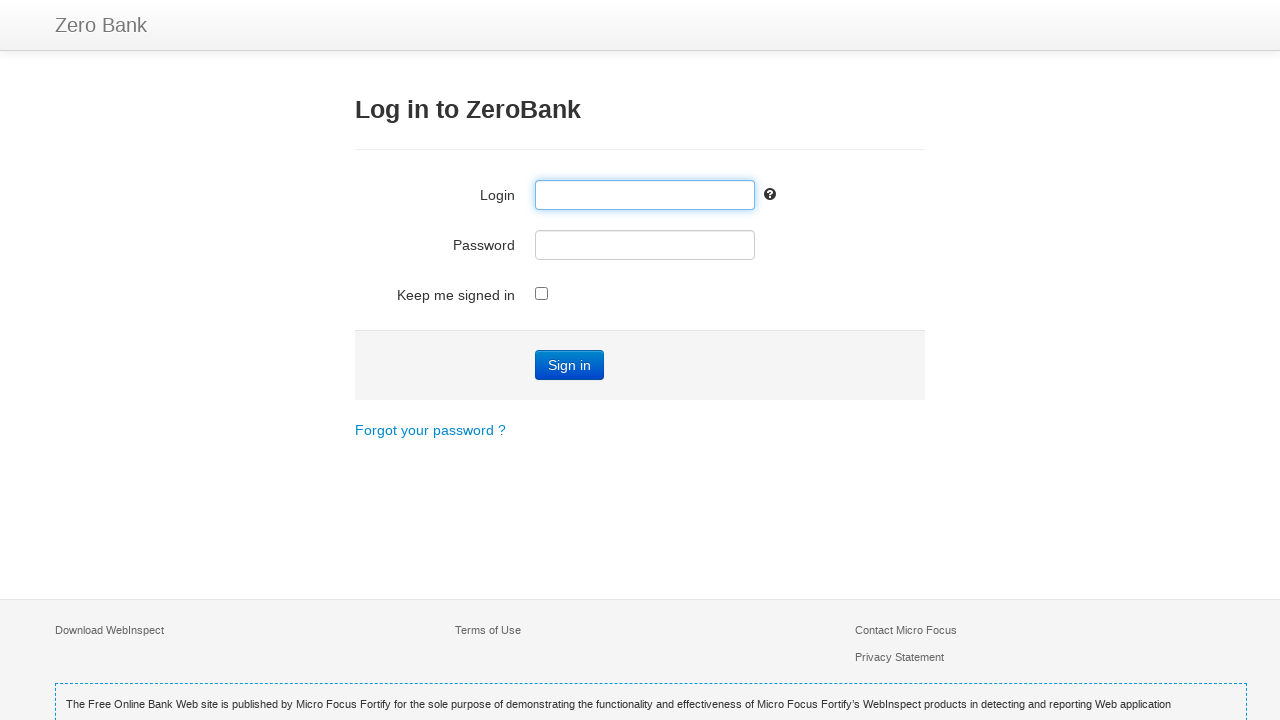

Navigated to Zero Bank login page
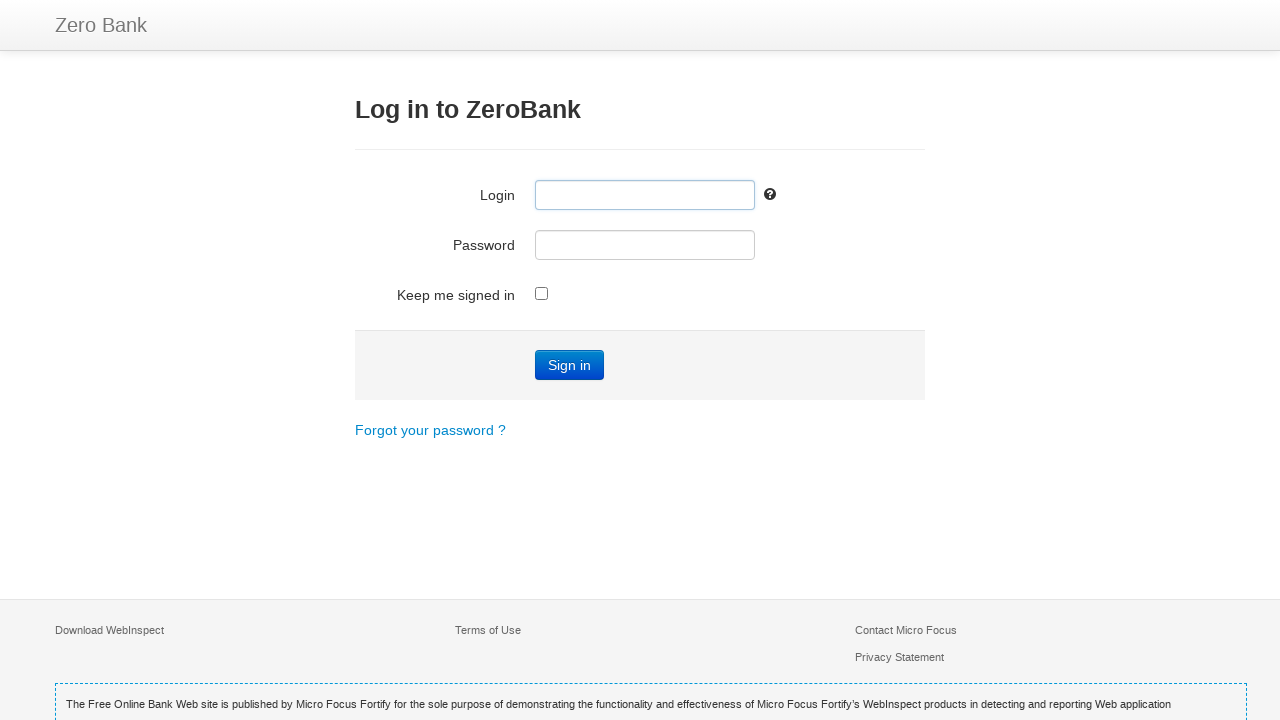

Located the brand link element
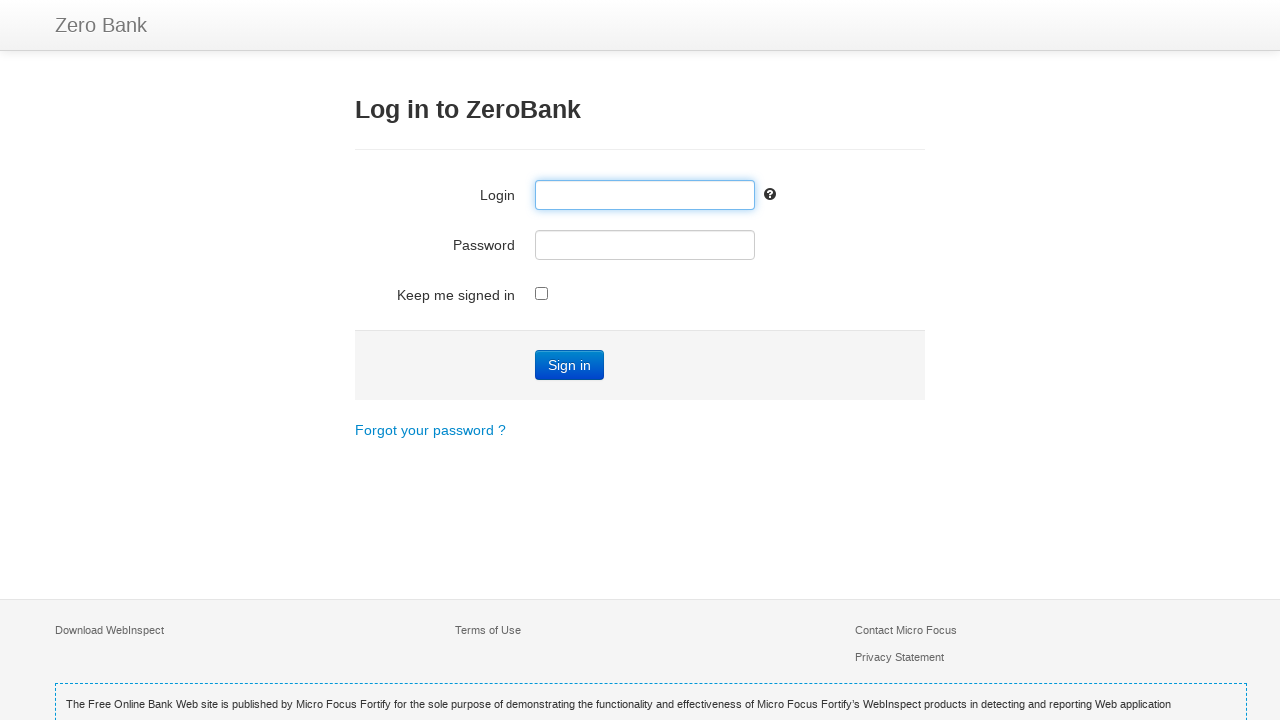

Retrieved brand link text content
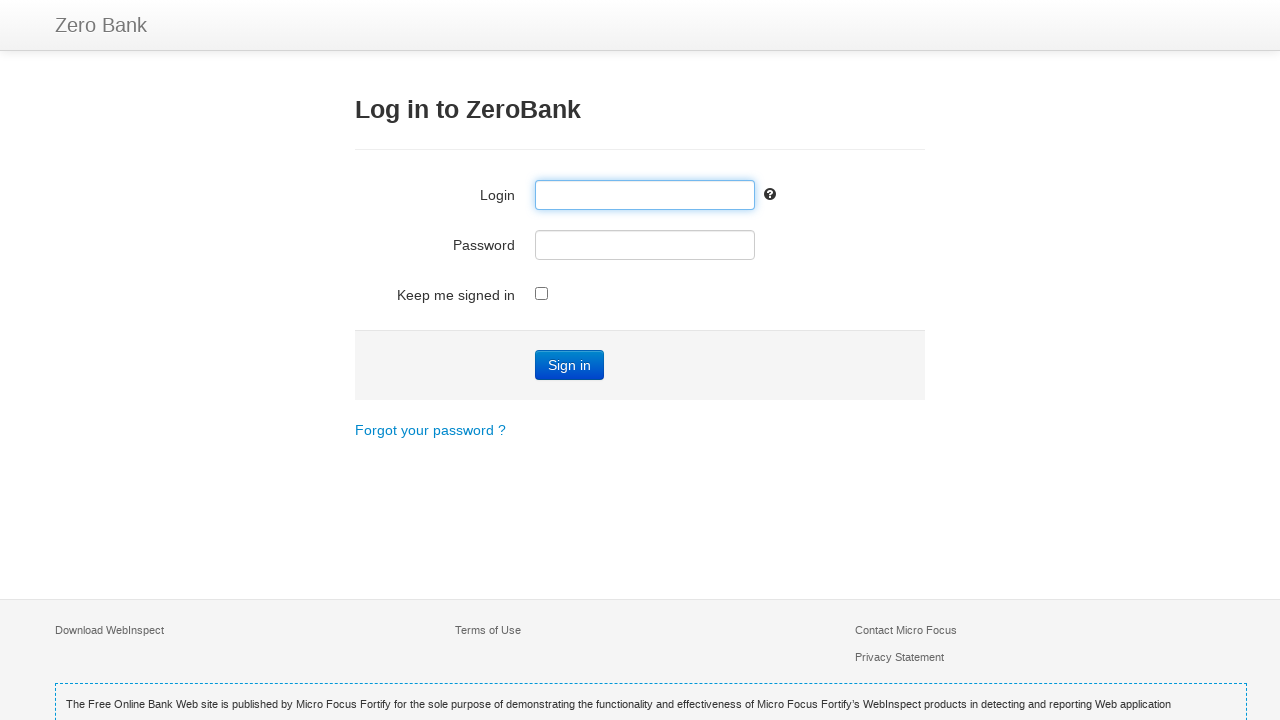

Verified brand link text is 'Zero Bank'
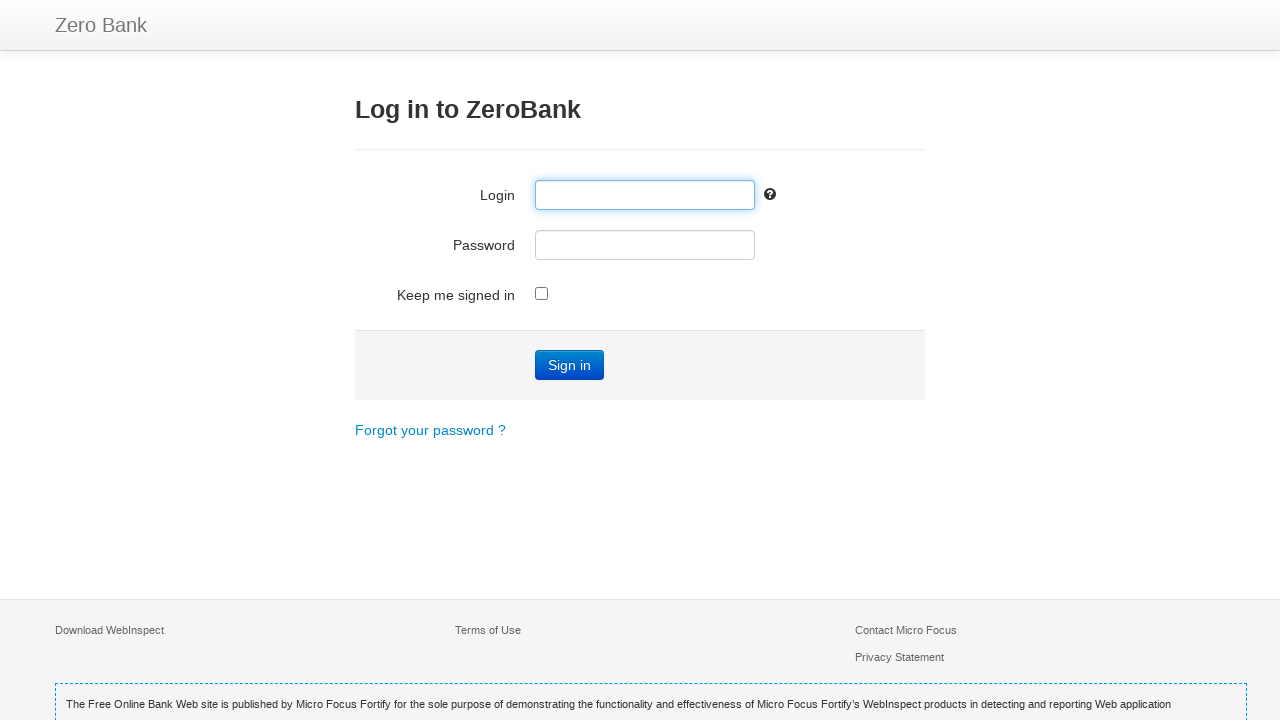

Retrieved brand link href attribute
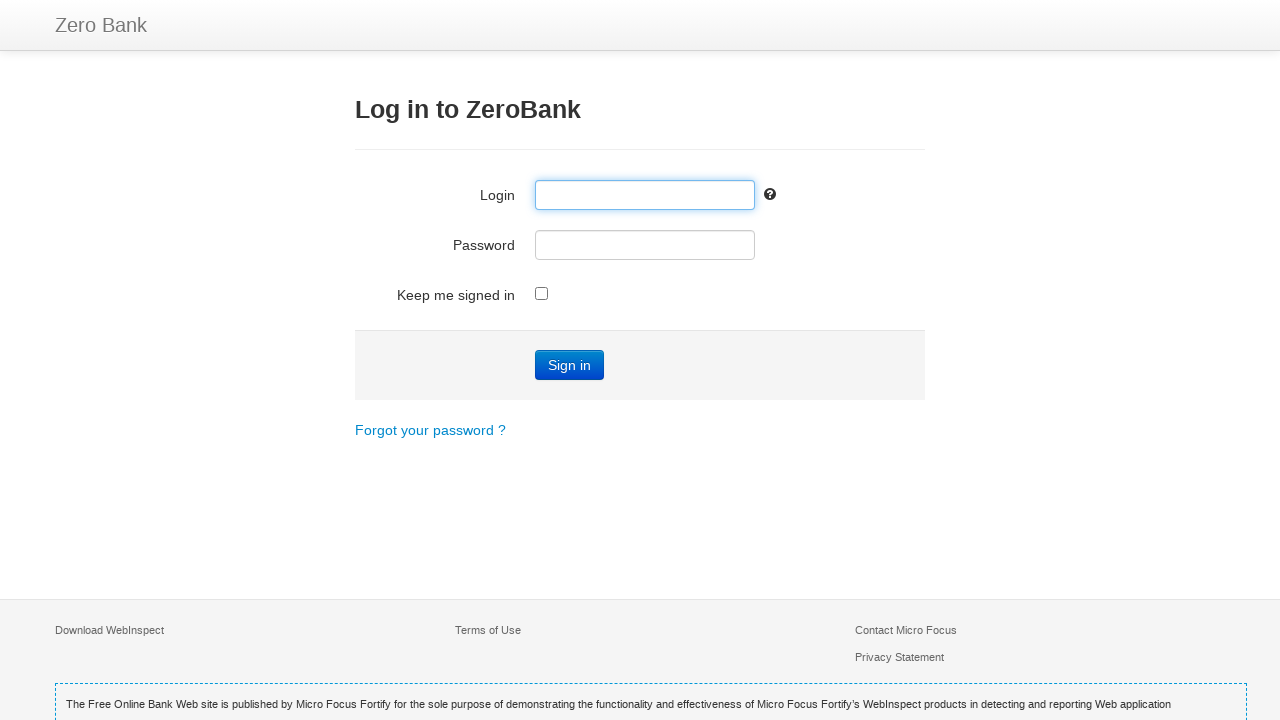

Verified brand link href contains 'index.html'
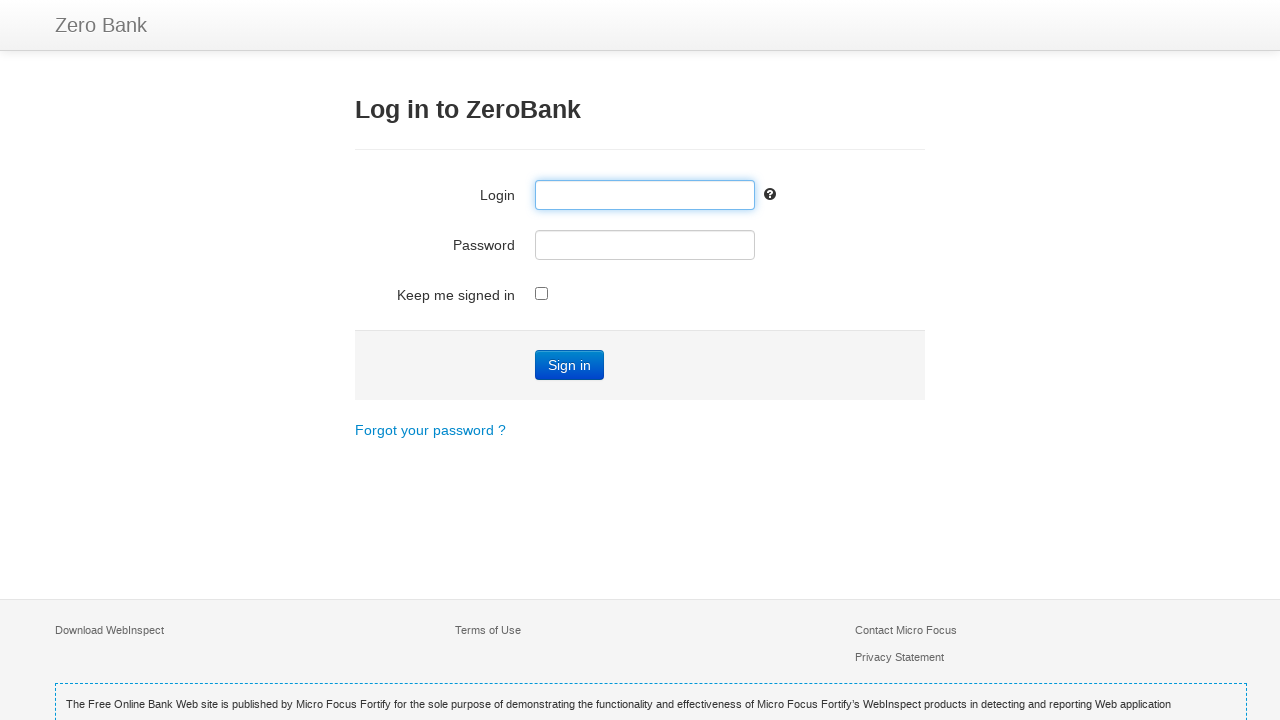

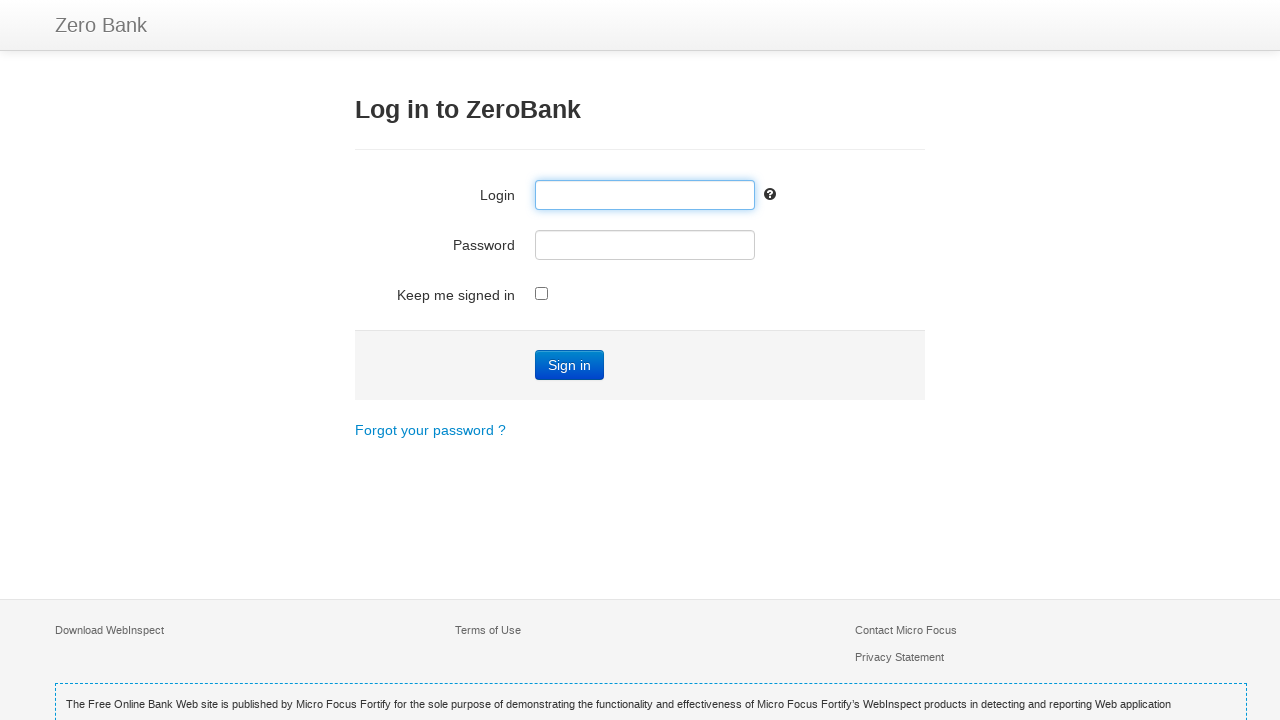